Verifies that the Python.org homepage loads and contains the welcome message

Starting URL: https://www.python.org

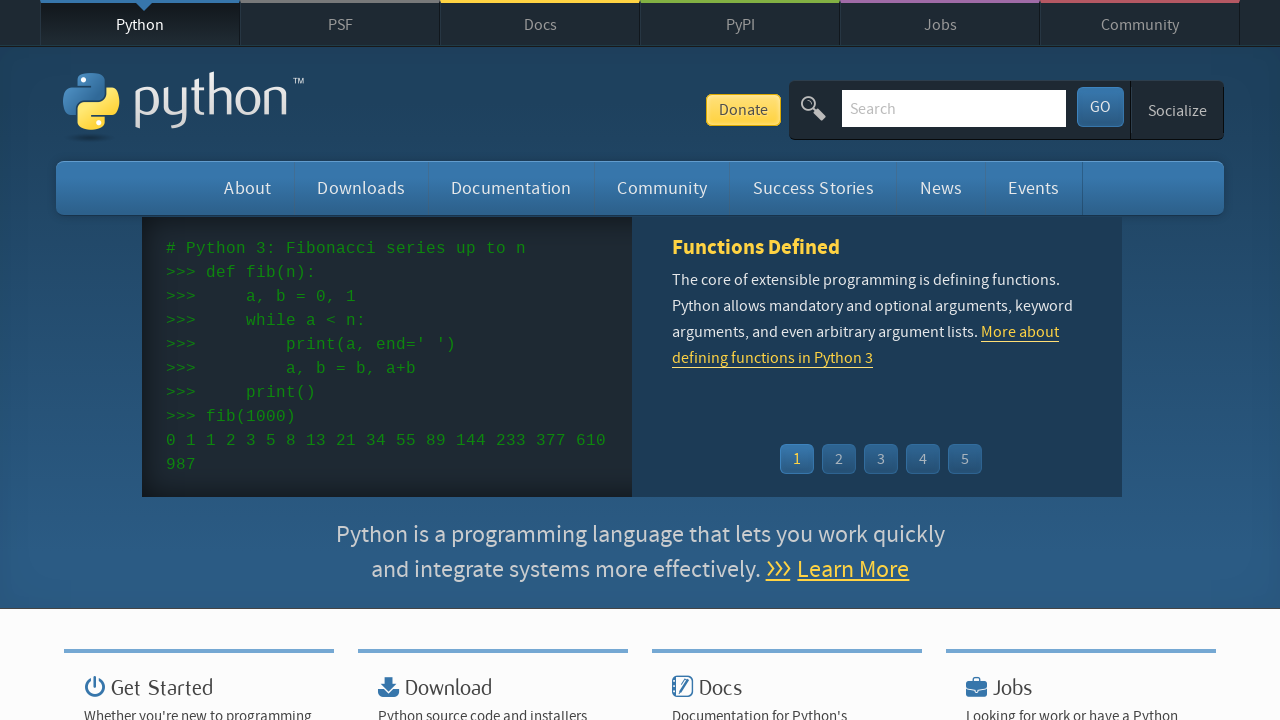

Navigated to Python.org homepage
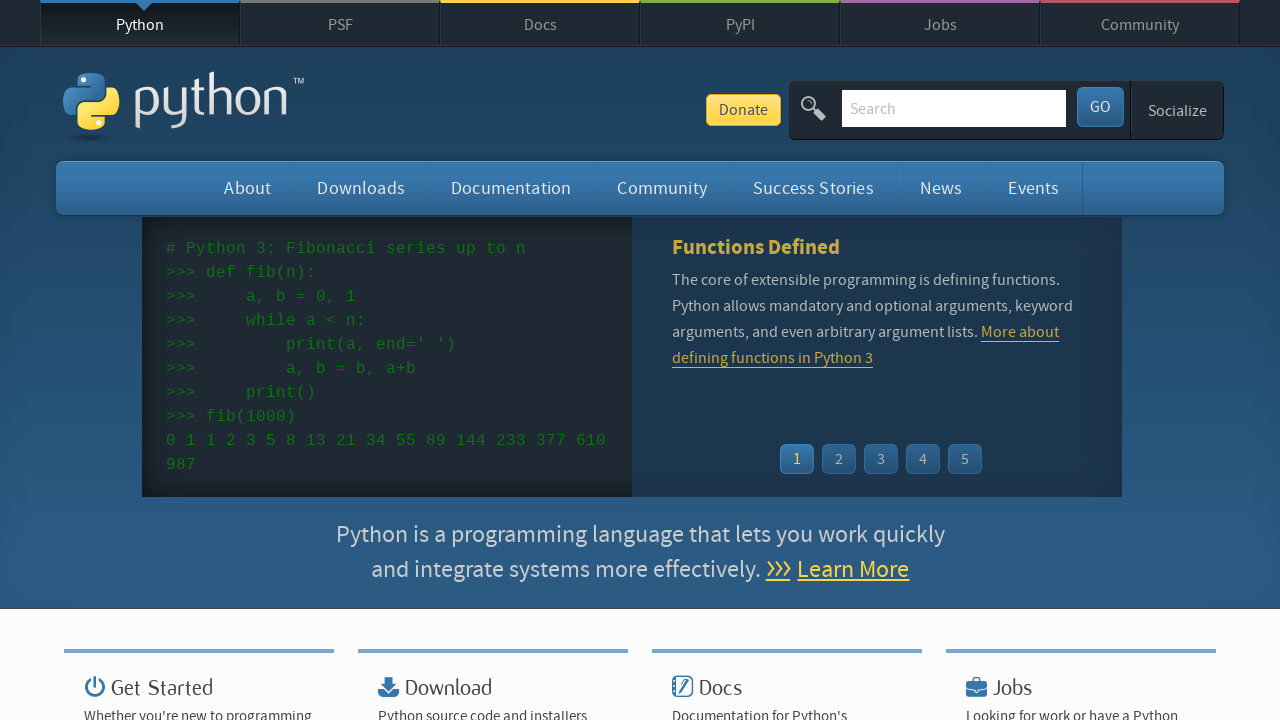

Page body loaded
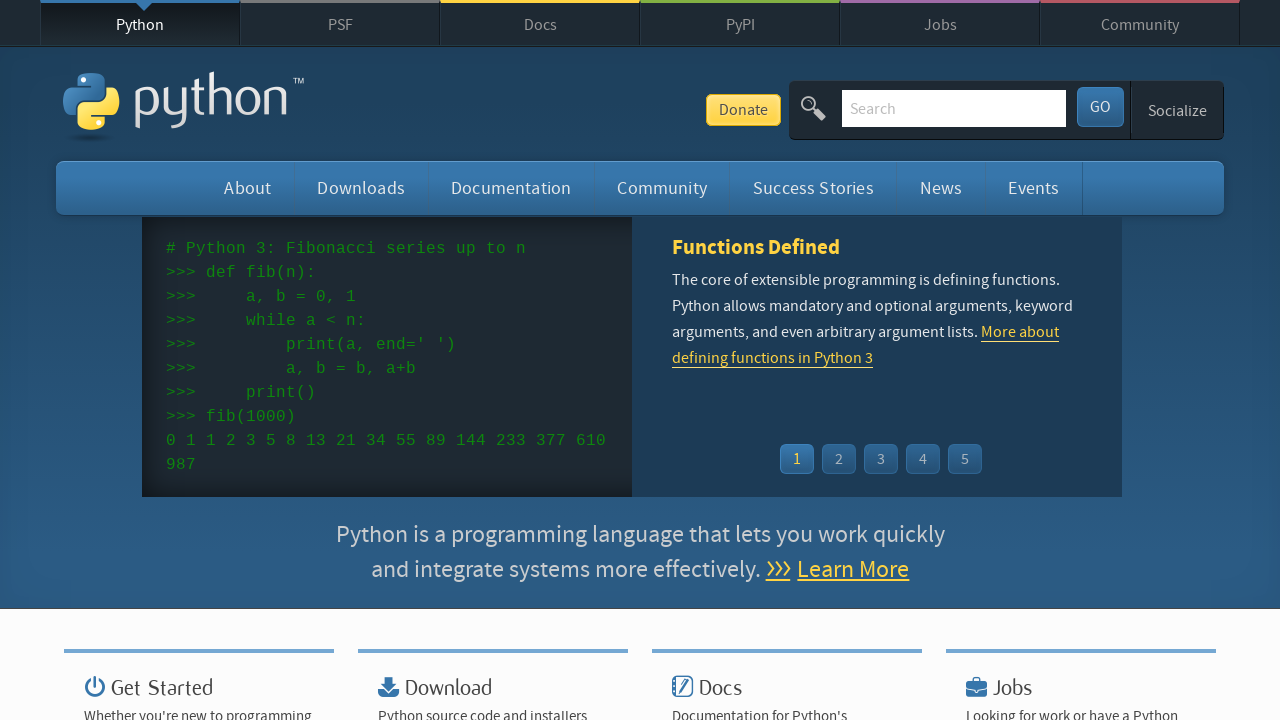

Verified welcome message is present on homepage
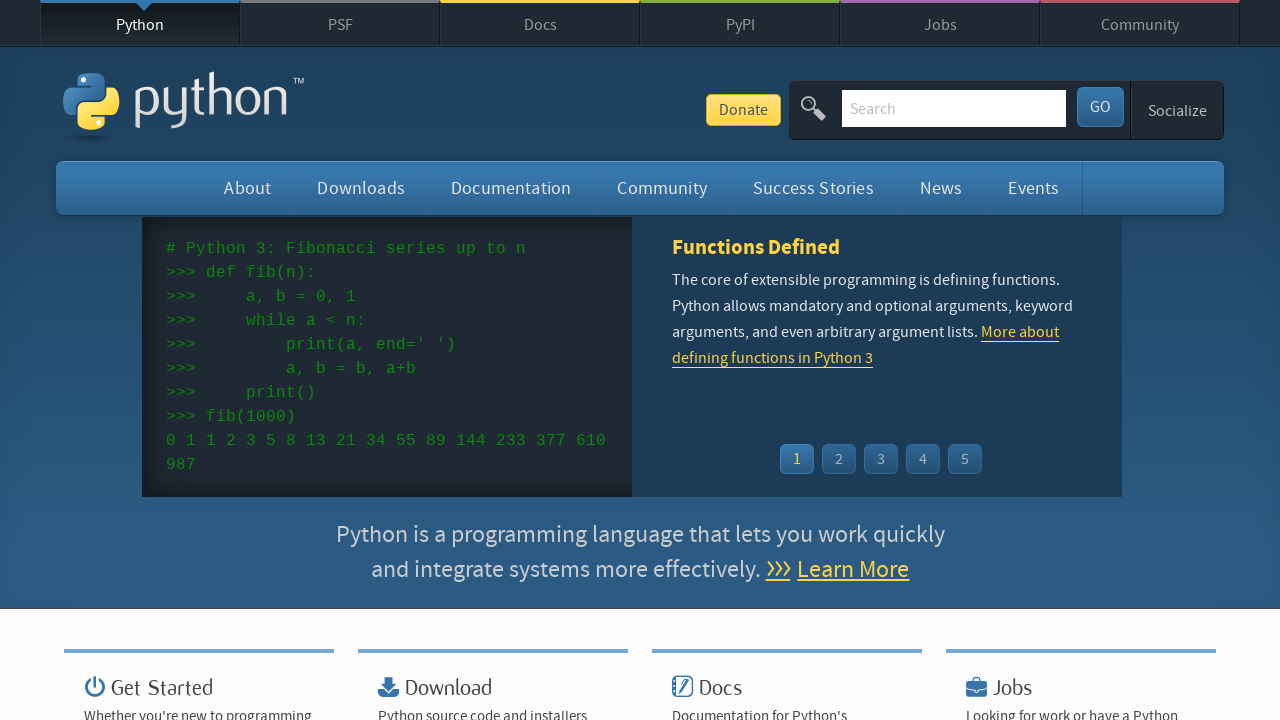

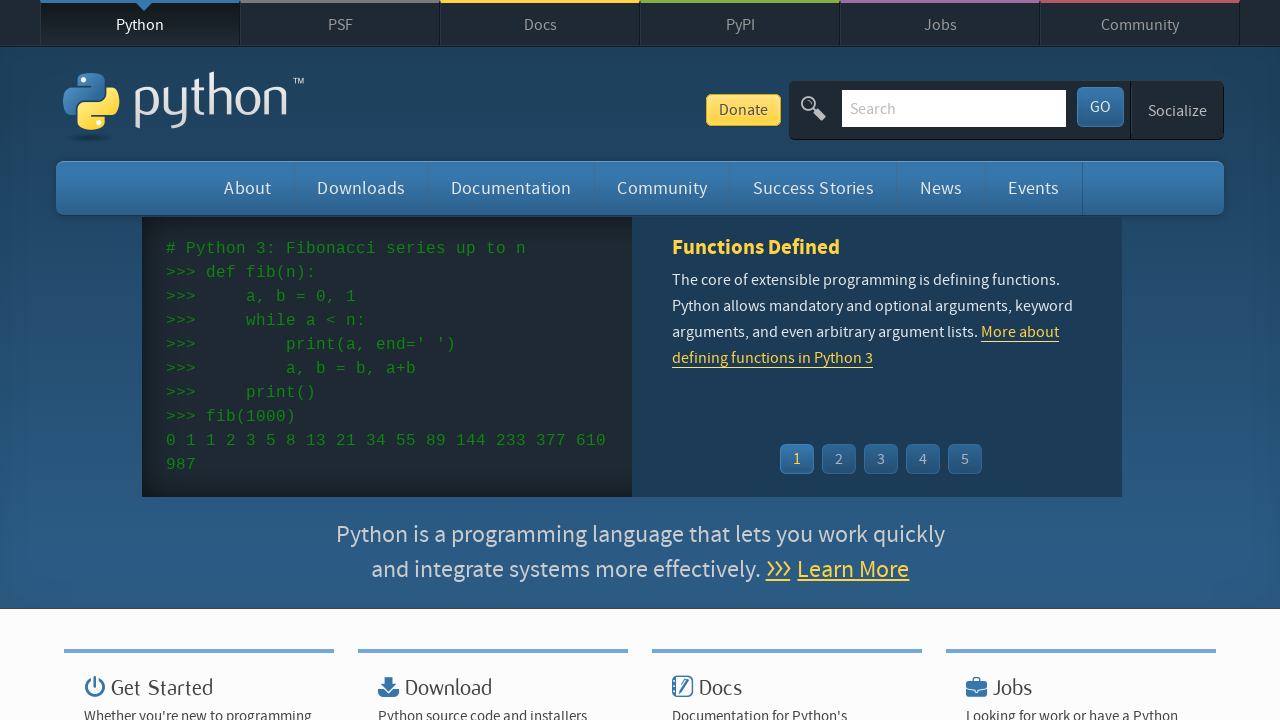